Tests file download functionality by navigating to the File Download page and clicking on a test file link to initiate download.

Starting URL: https://the-internet.herokuapp.com/

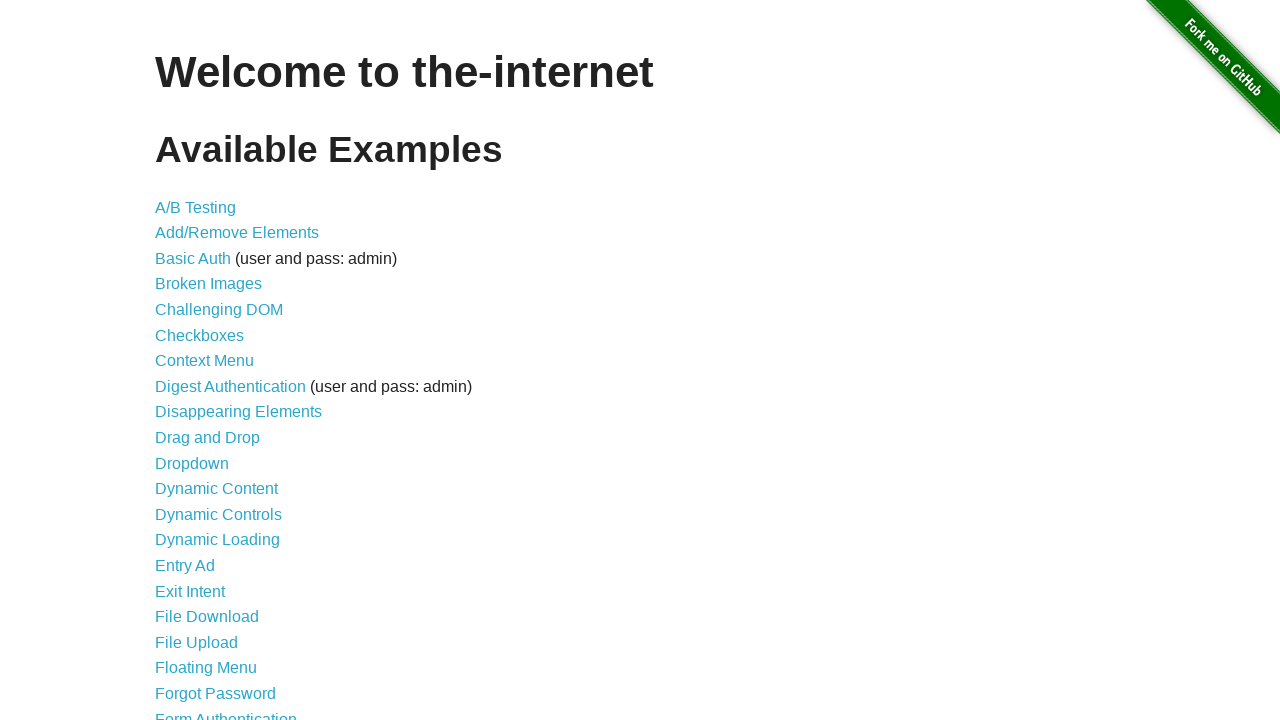

Clicked on 'File Download' link to navigate to download page at (207, 617) on text=File Download
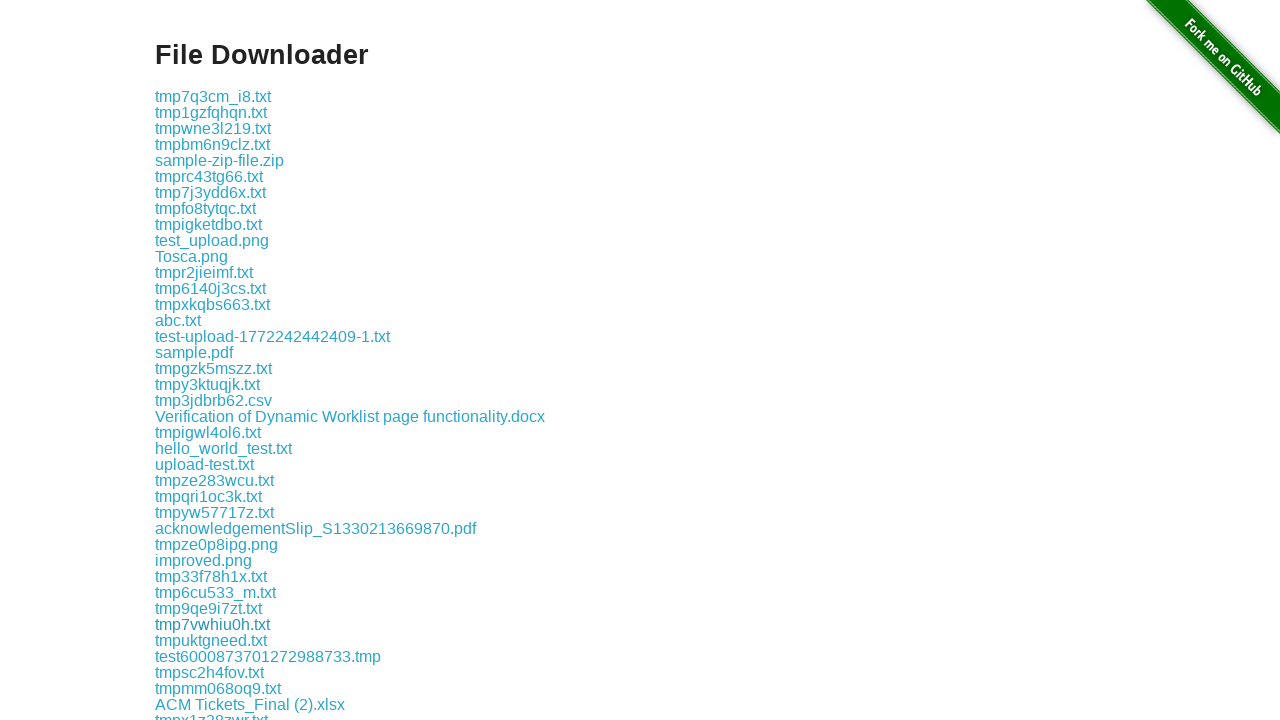

Download page loaded and test.txt file link is visible
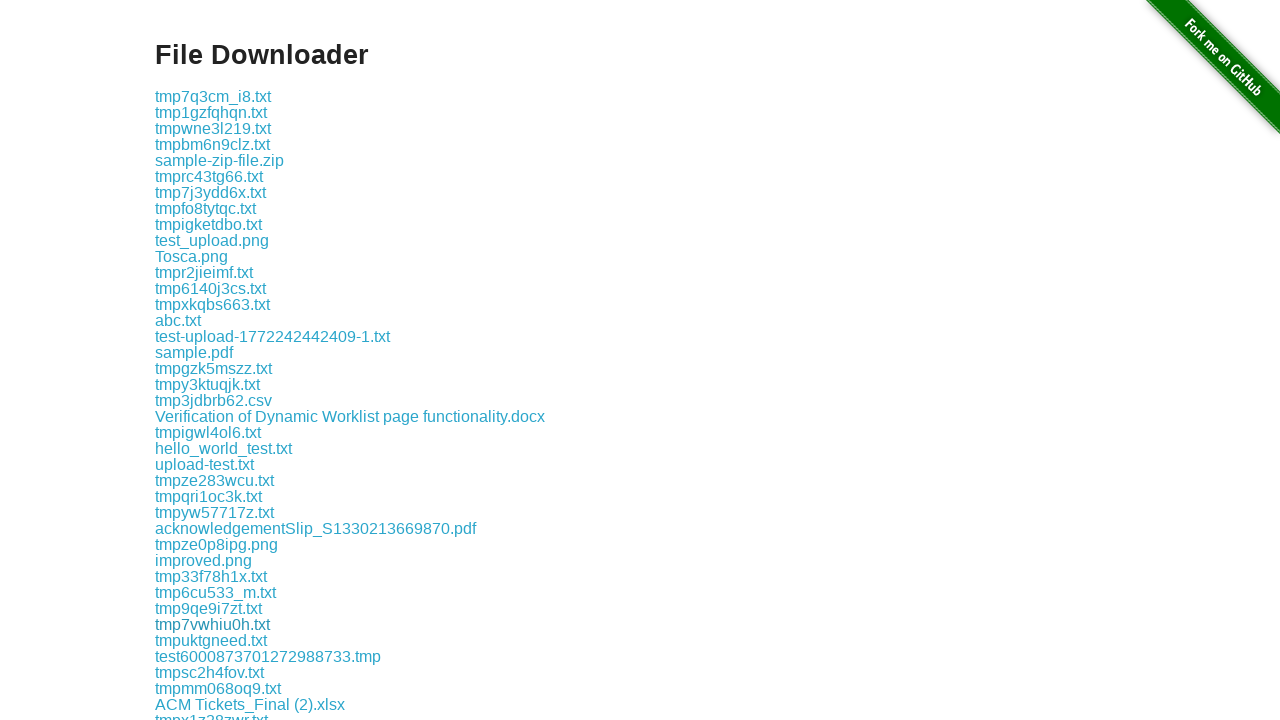

Clicked on test.txt file link to initiate download at (224, 448) on text=test.txt
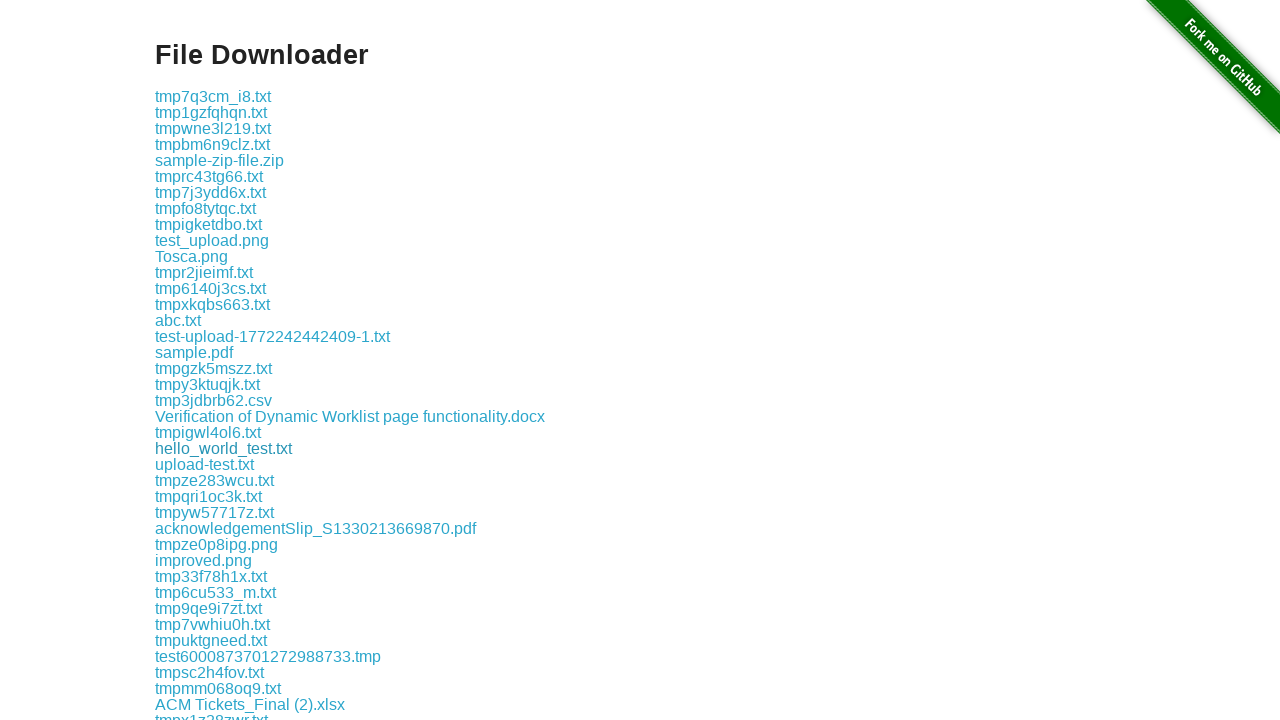

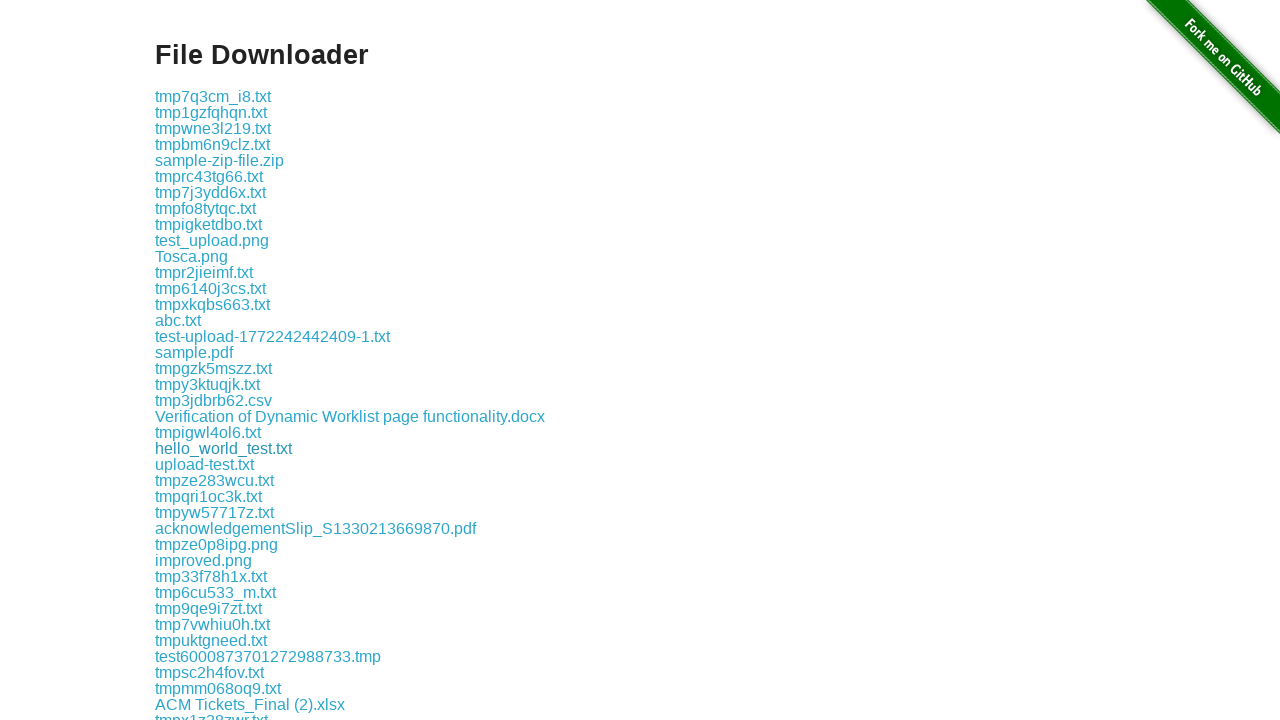